Tests a confirm box alert by clicking Cancel and verifying the result message

Starting URL: https://demoqa.com/alerts

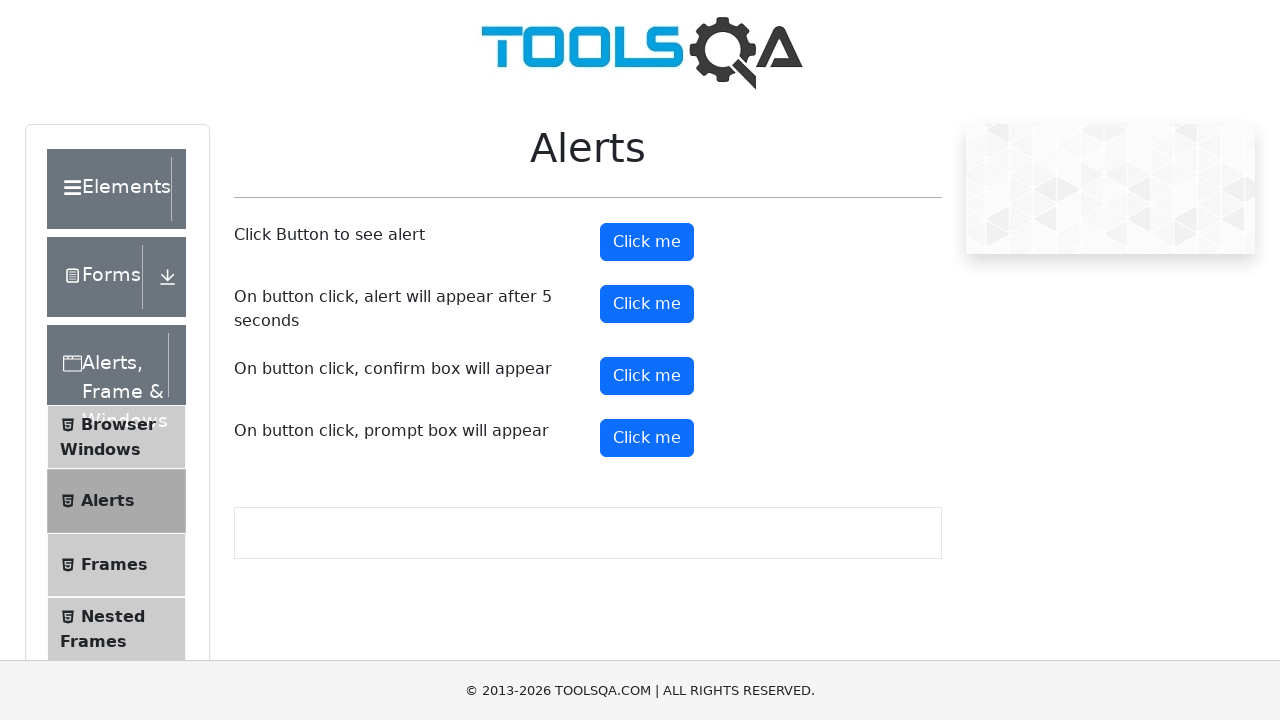

Set up dialog handler to dismiss confirm box
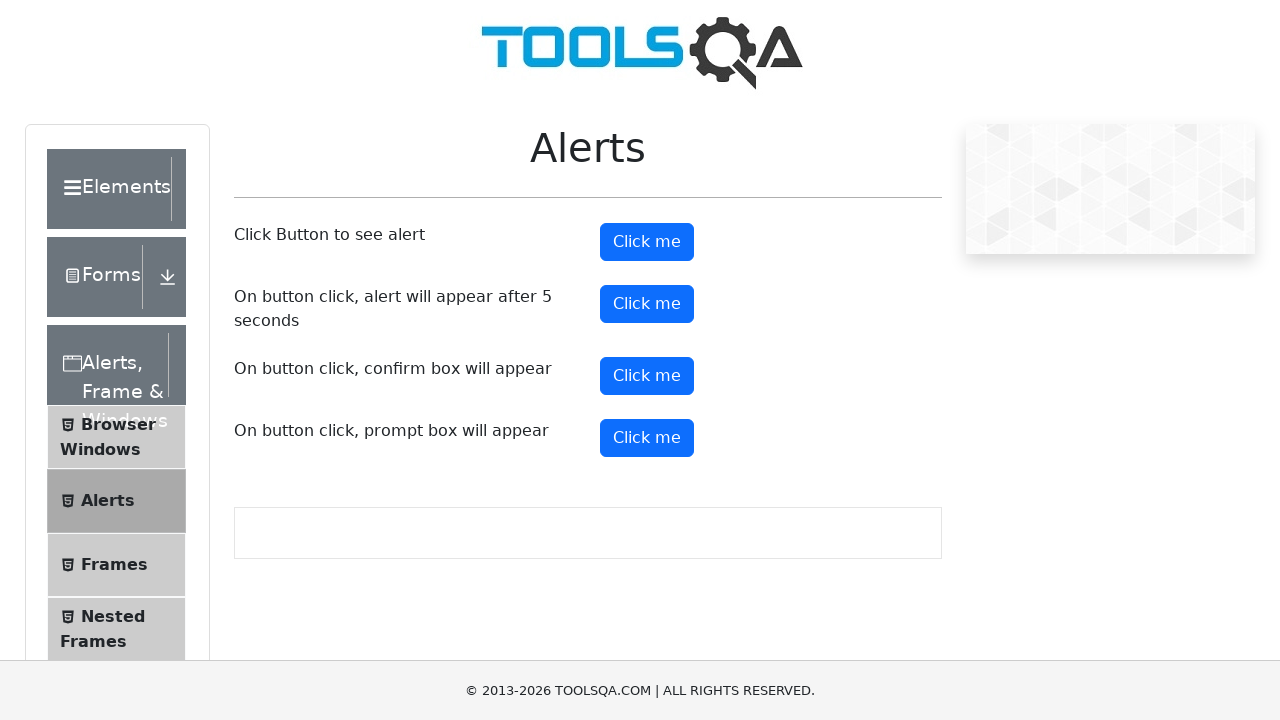

Clicked the confirm button to trigger alert at (647, 376) on #confirmButton
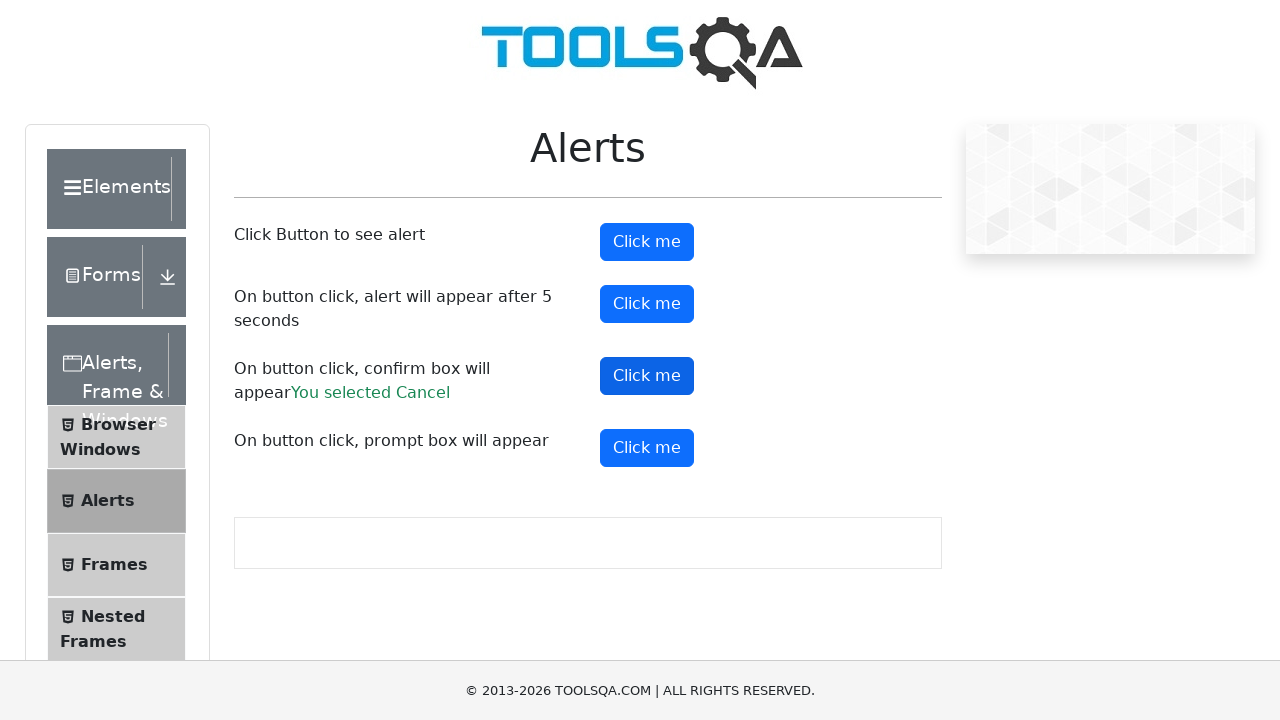

Waited for result message to appear after dismissing confirm box
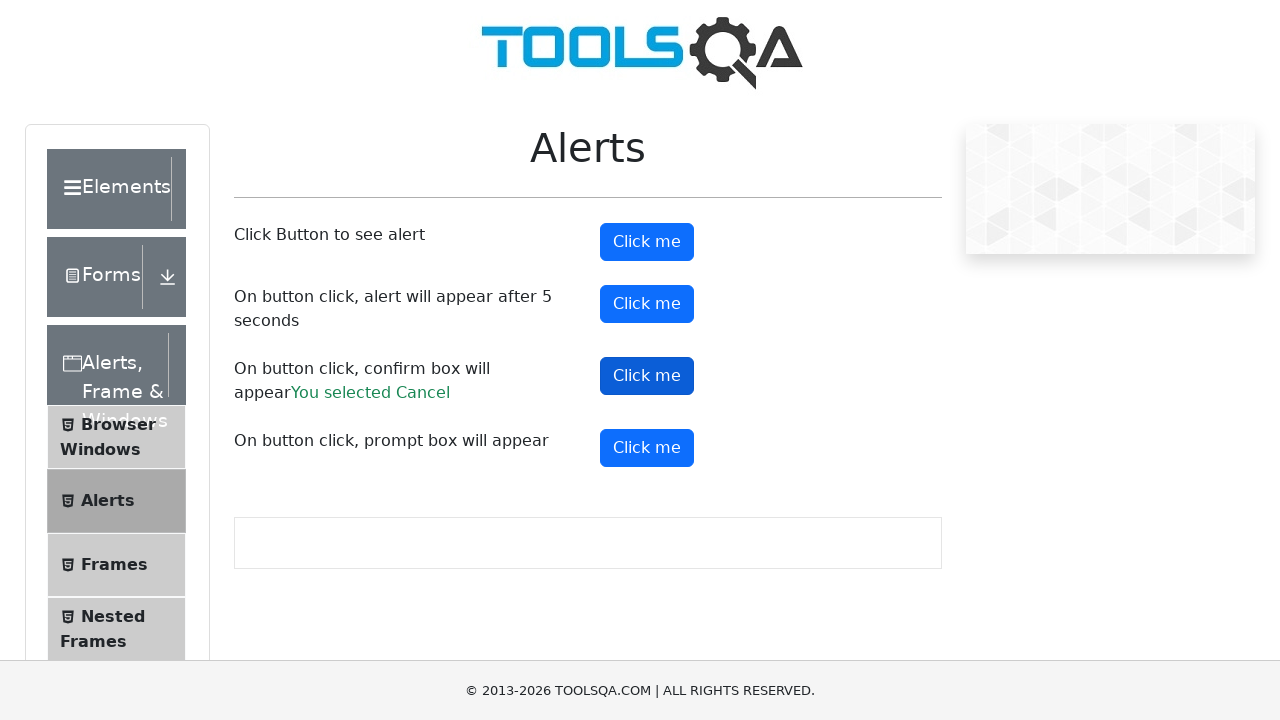

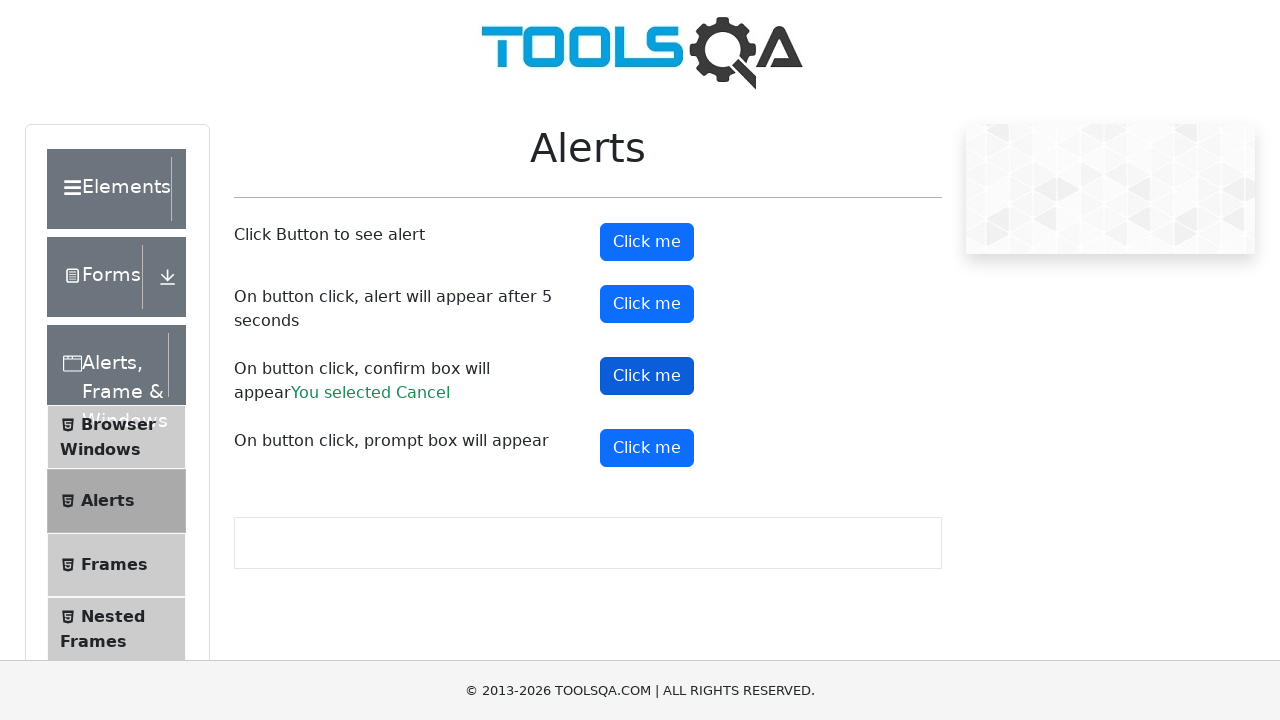